Tests editing a todo item by double-clicking, changing text, and pressing Enter

Starting URL: https://demo.playwright.dev/todomvc

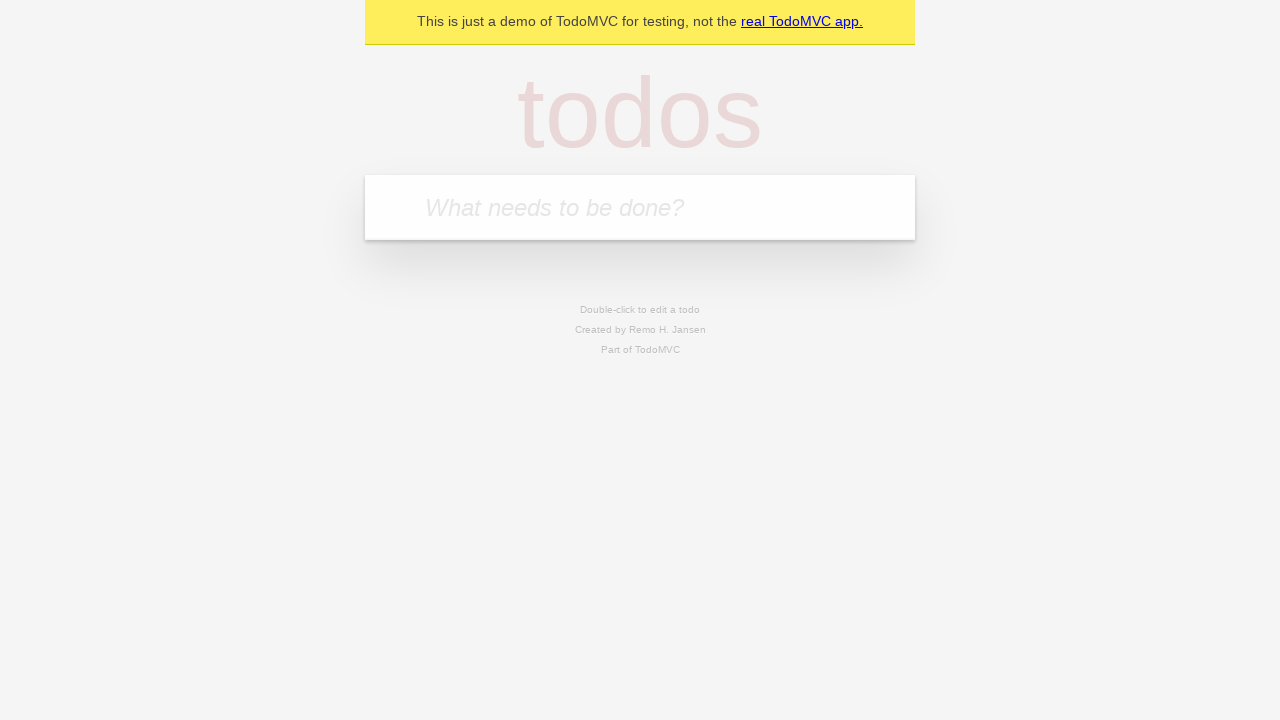

Filled new todo input with 'buy some cheese' on .new-todo
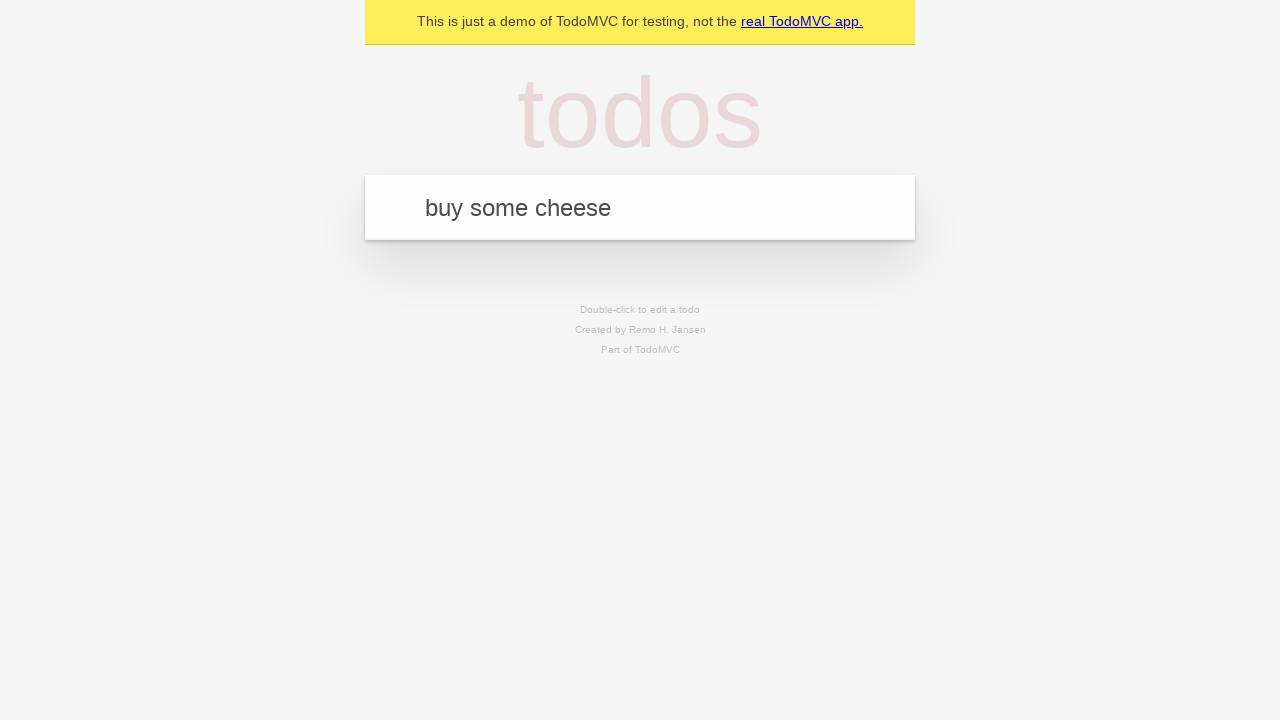

Pressed Enter to create first todo on .new-todo
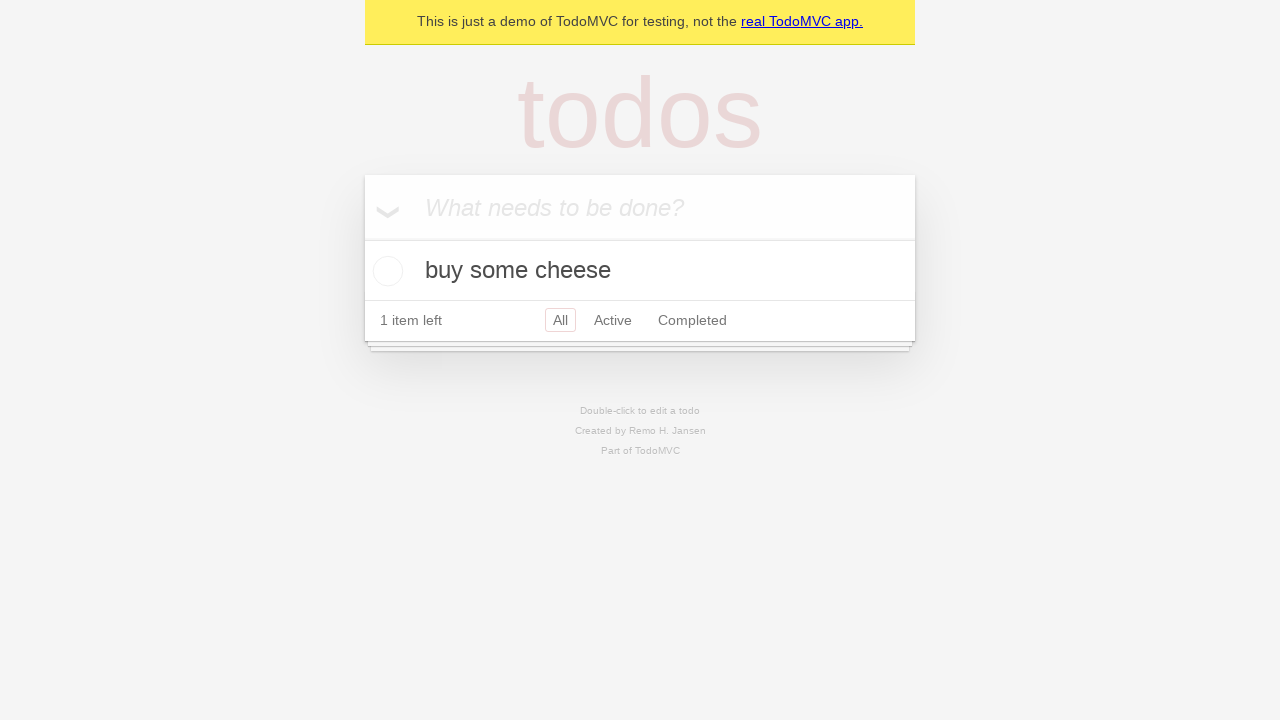

Filled new todo input with 'feed the cat' on .new-todo
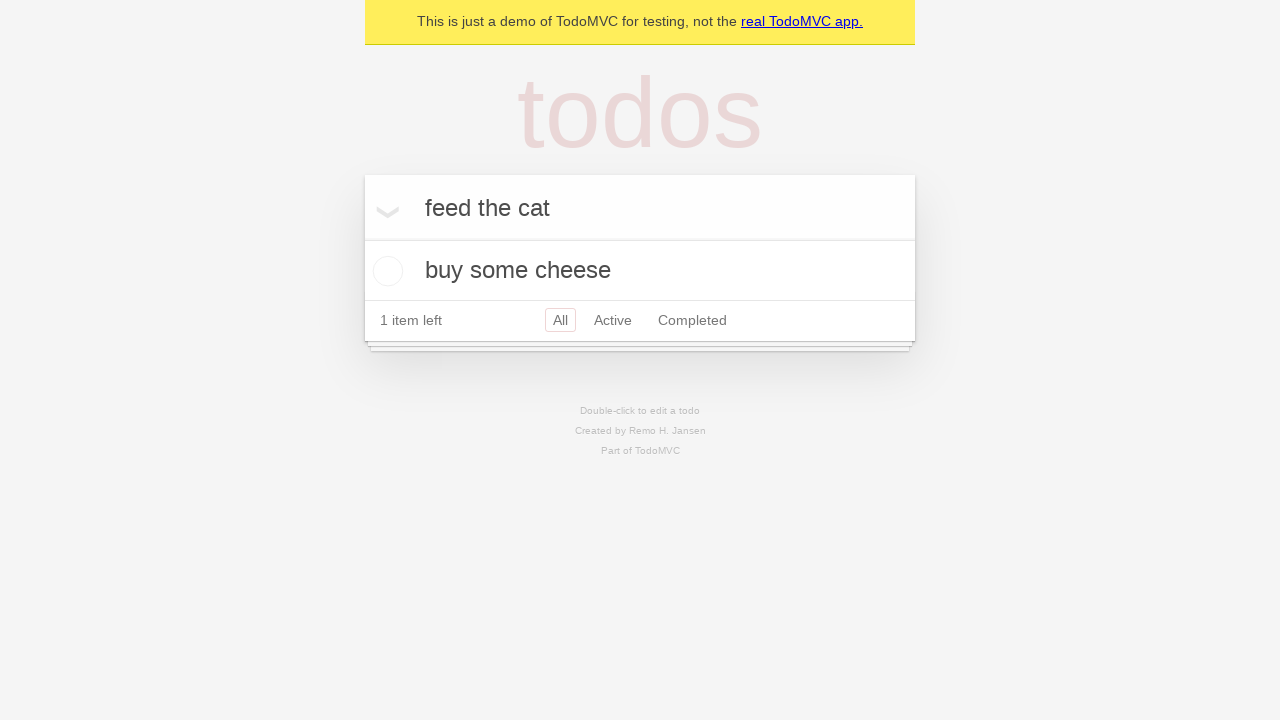

Pressed Enter to create second todo on .new-todo
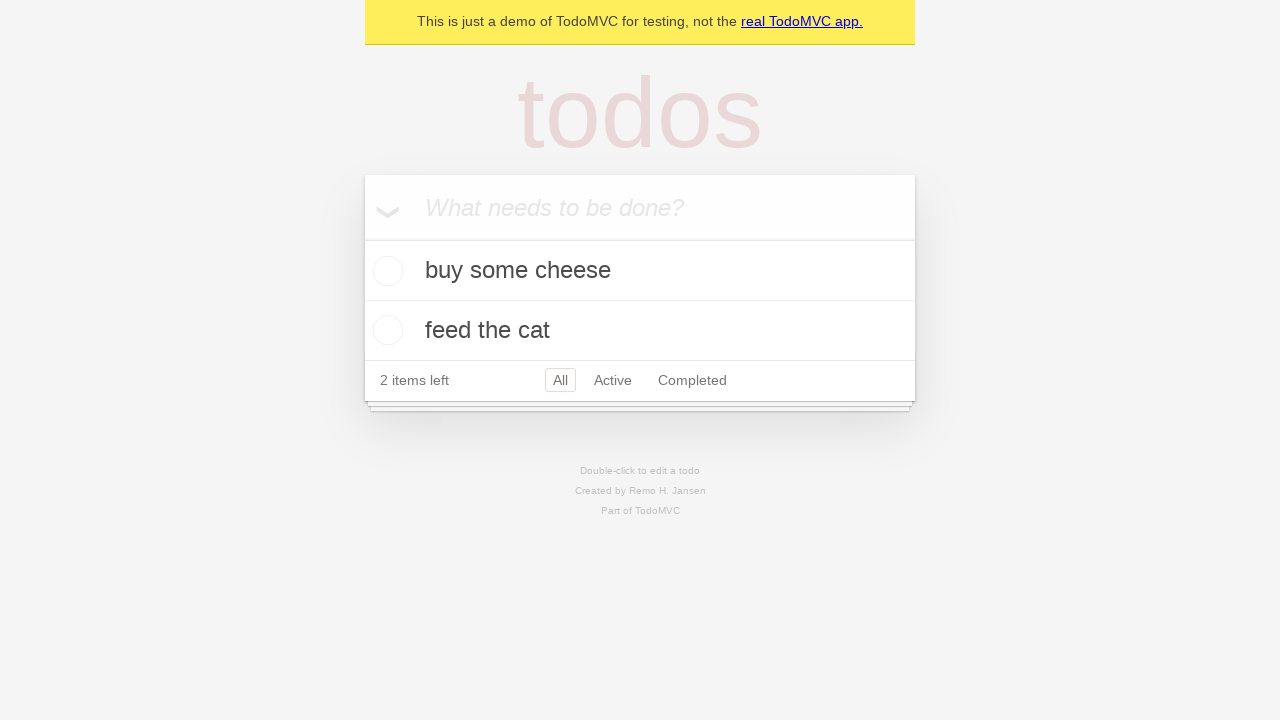

Filled new todo input with 'book a doctors appointment' on .new-todo
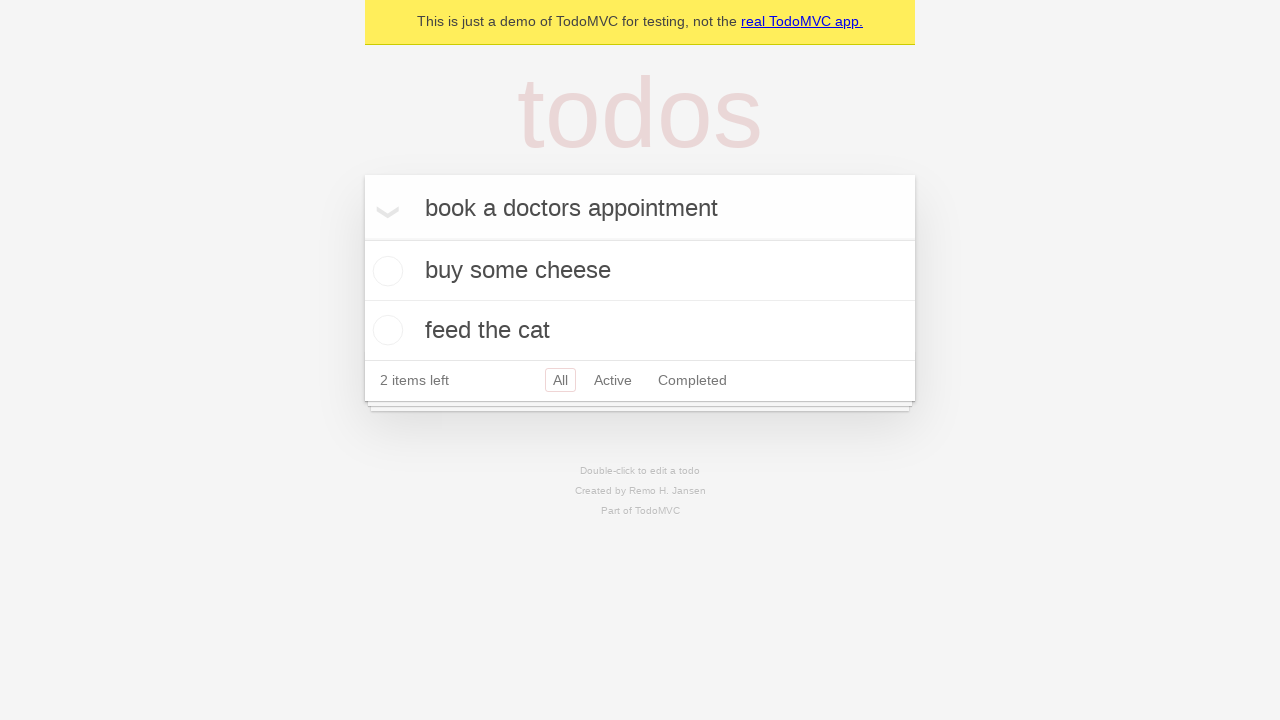

Pressed Enter to create third todo on .new-todo
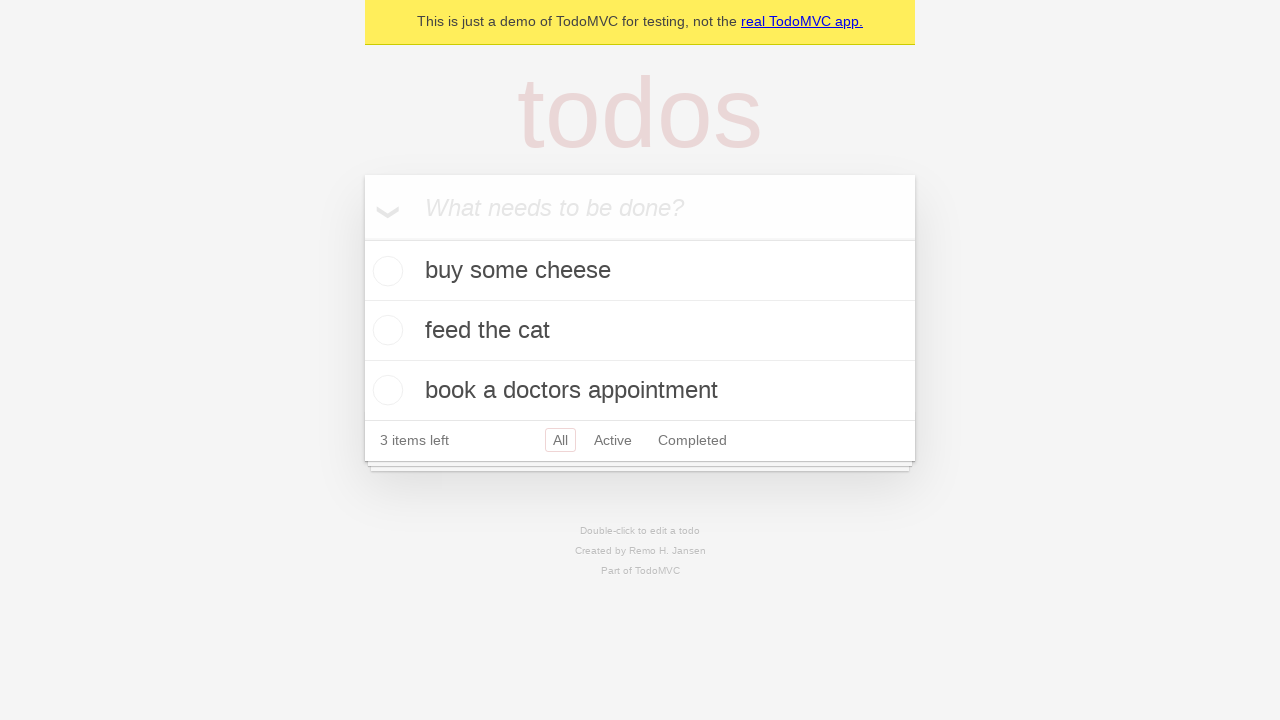

All three todos loaded in the list
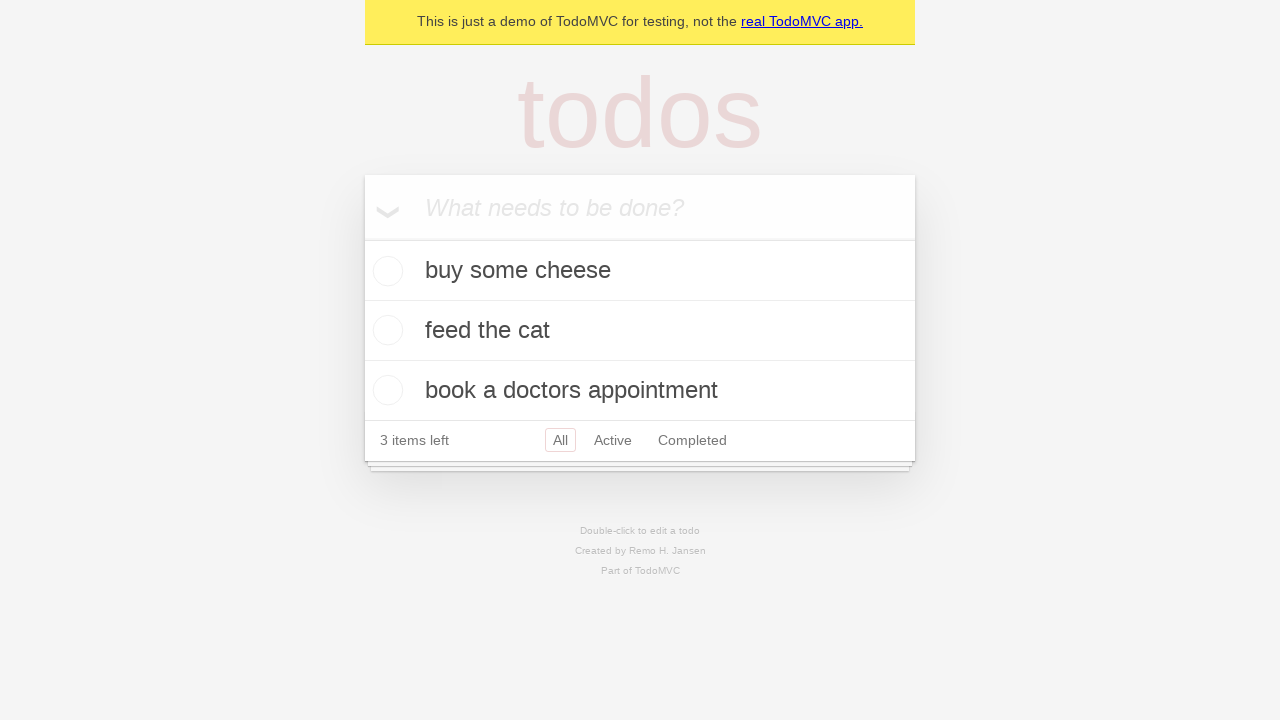

Double-clicked second todo item to enter edit mode at (640, 331) on .todo-list li >> nth=1
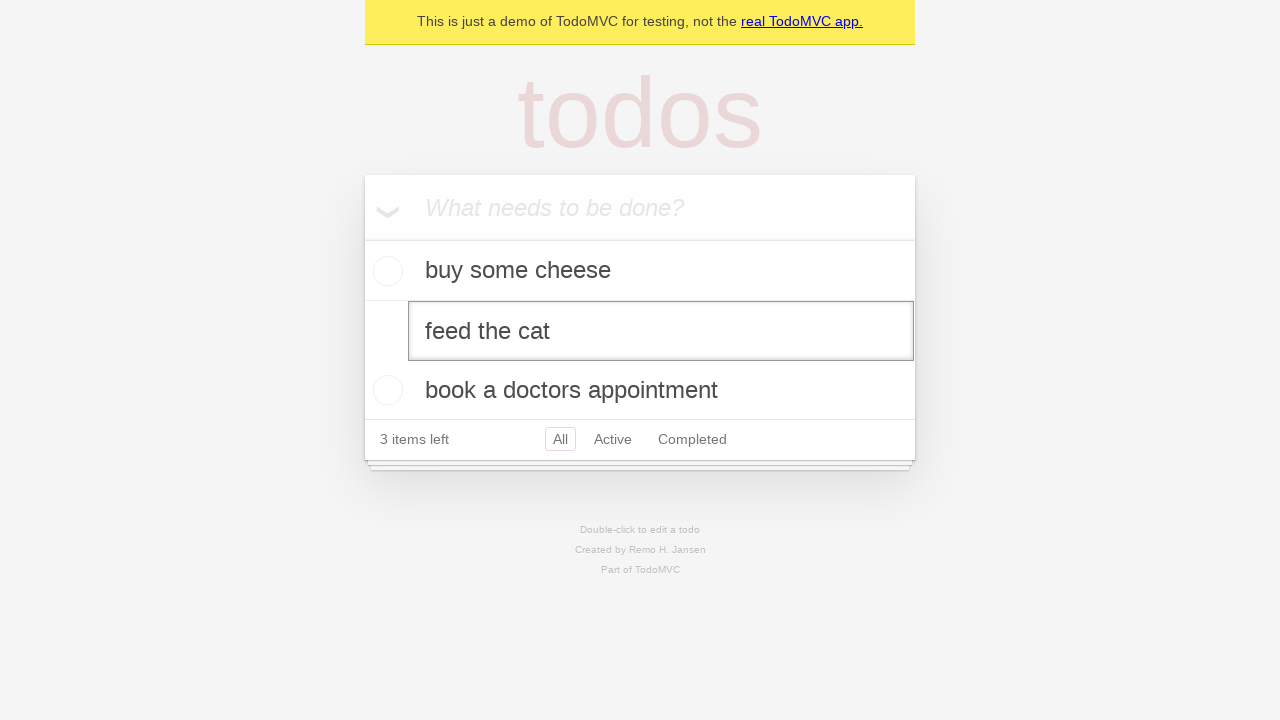

Changed todo text to 'buy some sausages' on .todo-list li >> nth=1 >> .edit
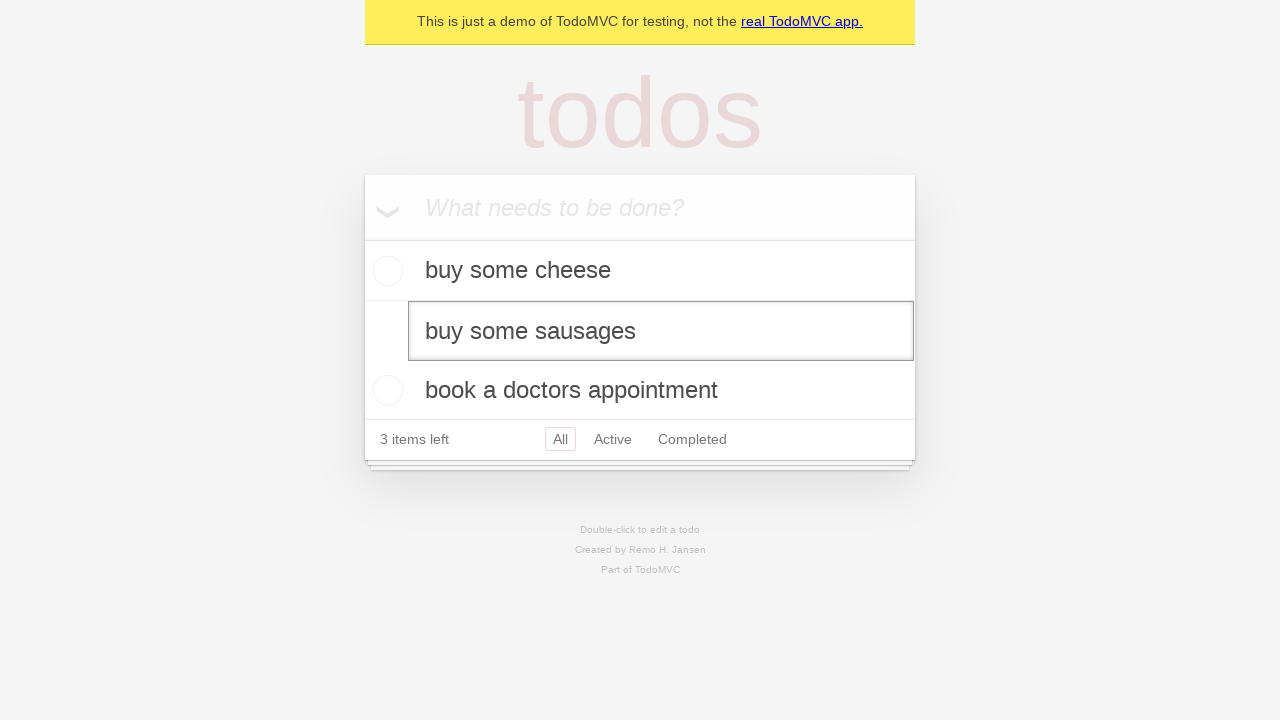

Pressed Enter to save the edited todo item on .todo-list li >> nth=1 >> .edit
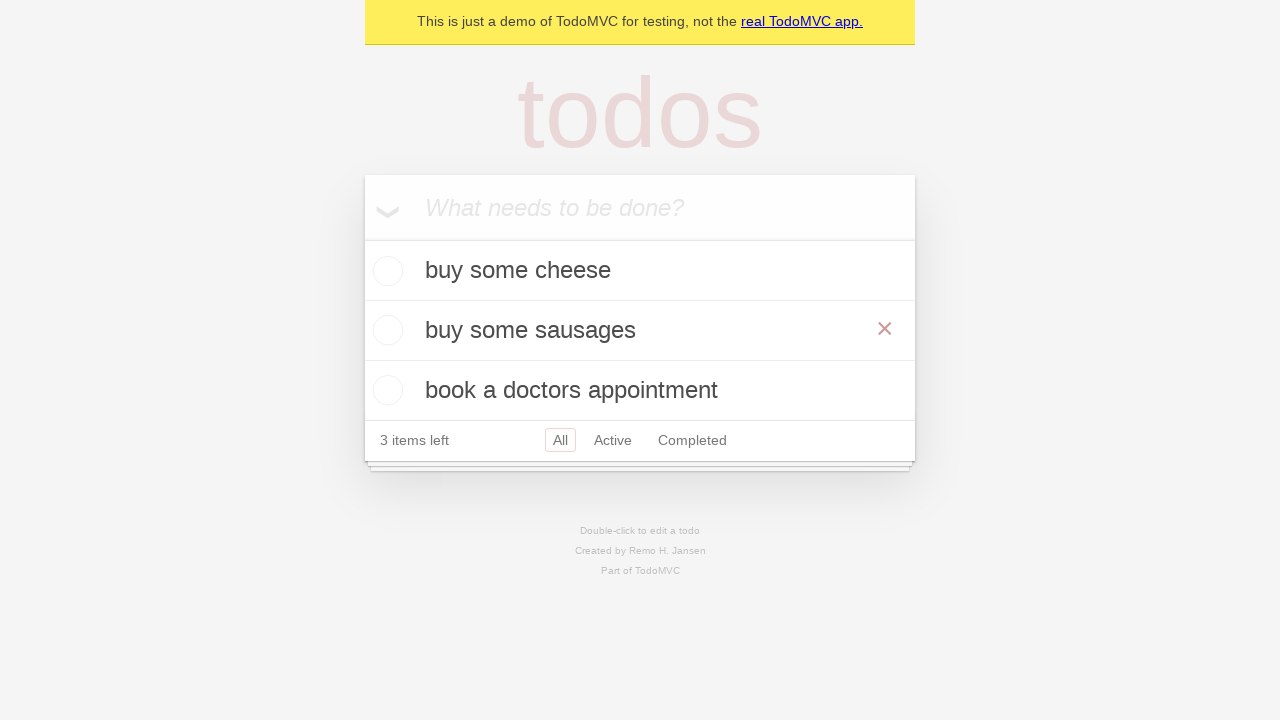

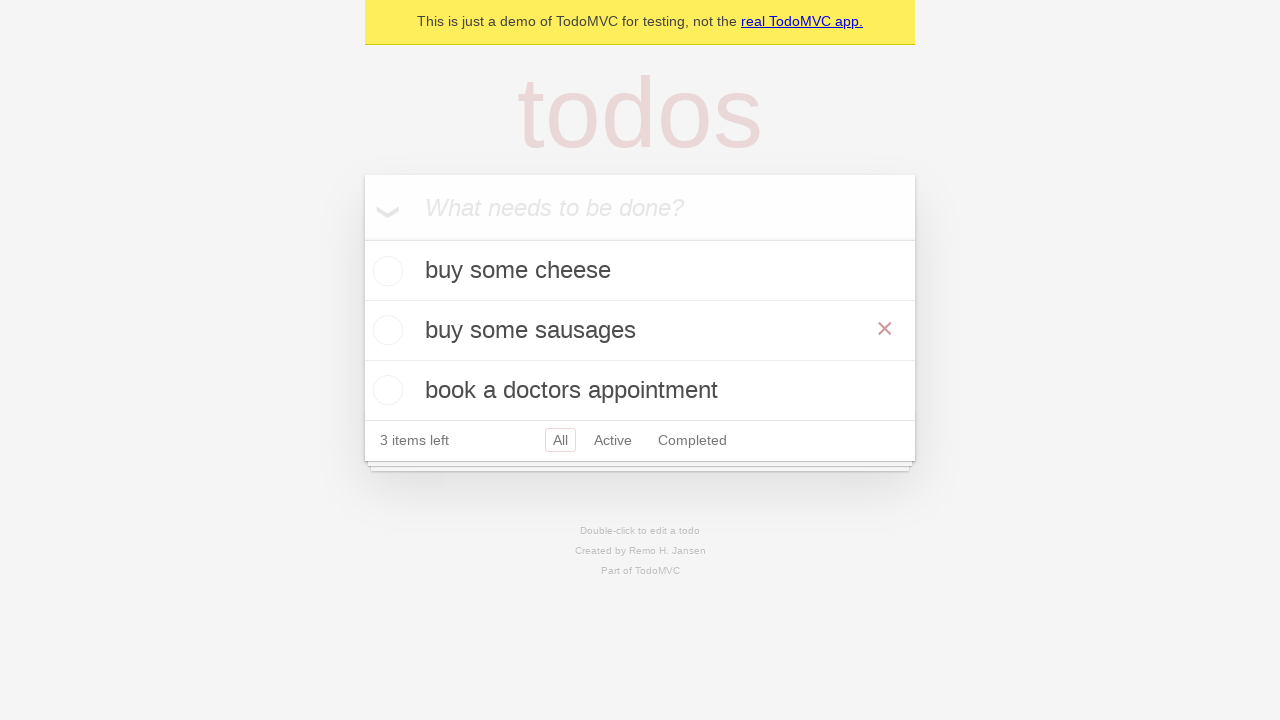